Navigates to the AJIO e-commerce website and performs a page down keyboard action to scroll the page

Starting URL: https://ajio.com/

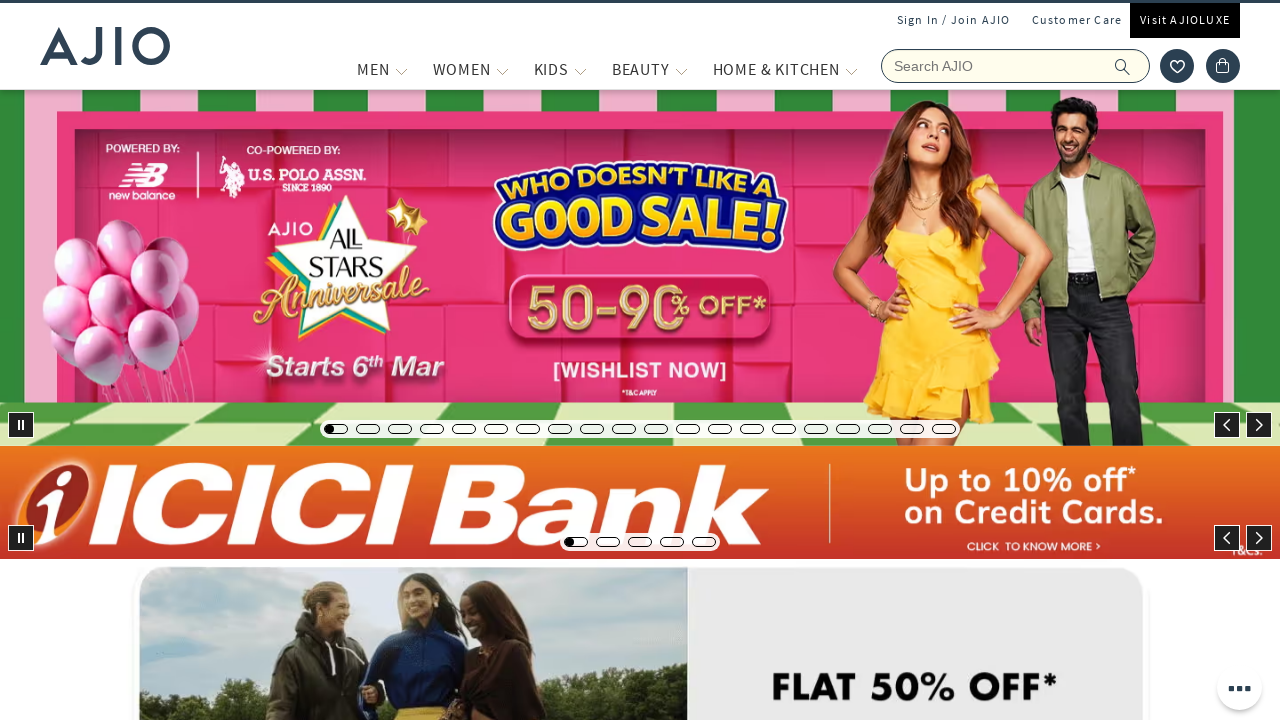

Navigated to AJIO e-commerce website
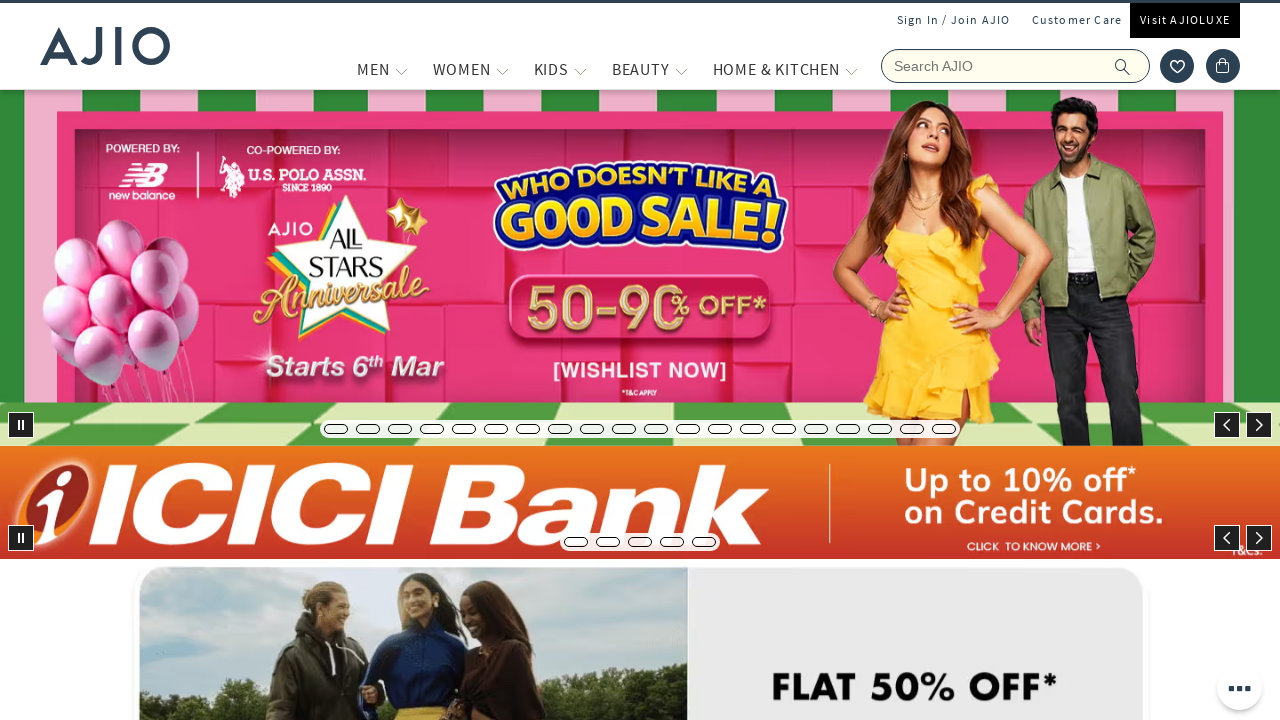

Performed page down keyboard action to scroll the page
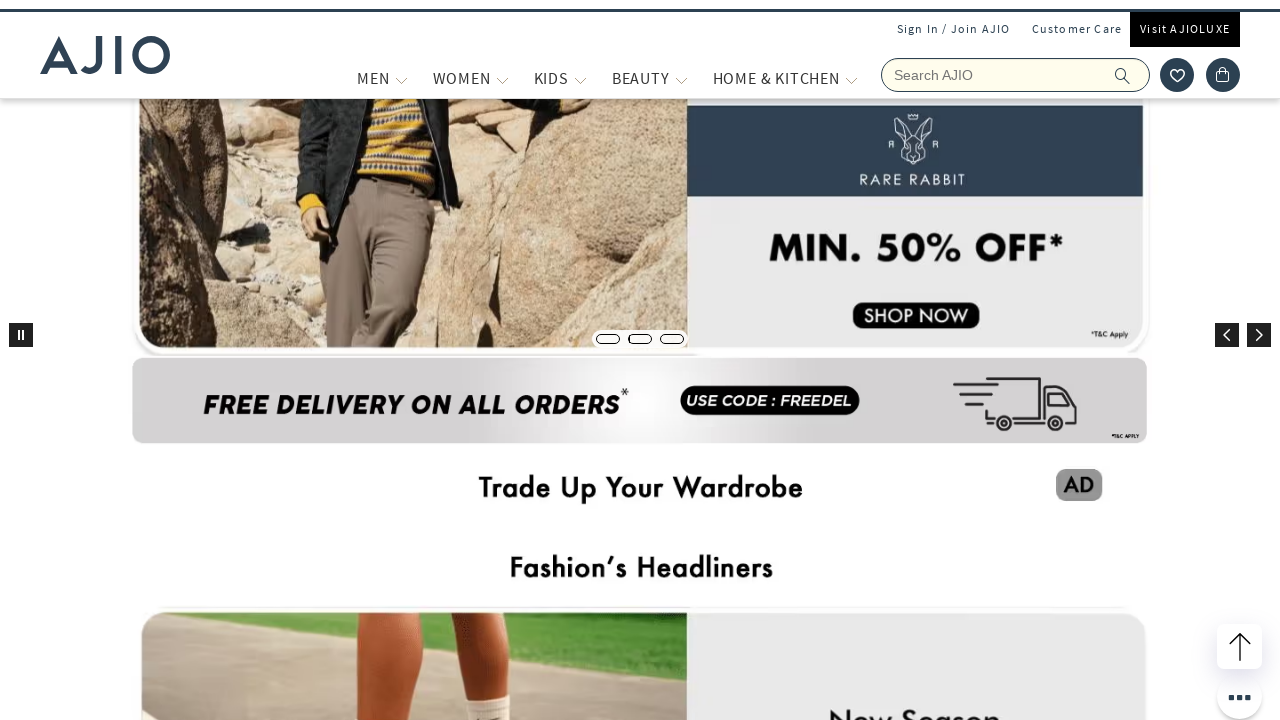

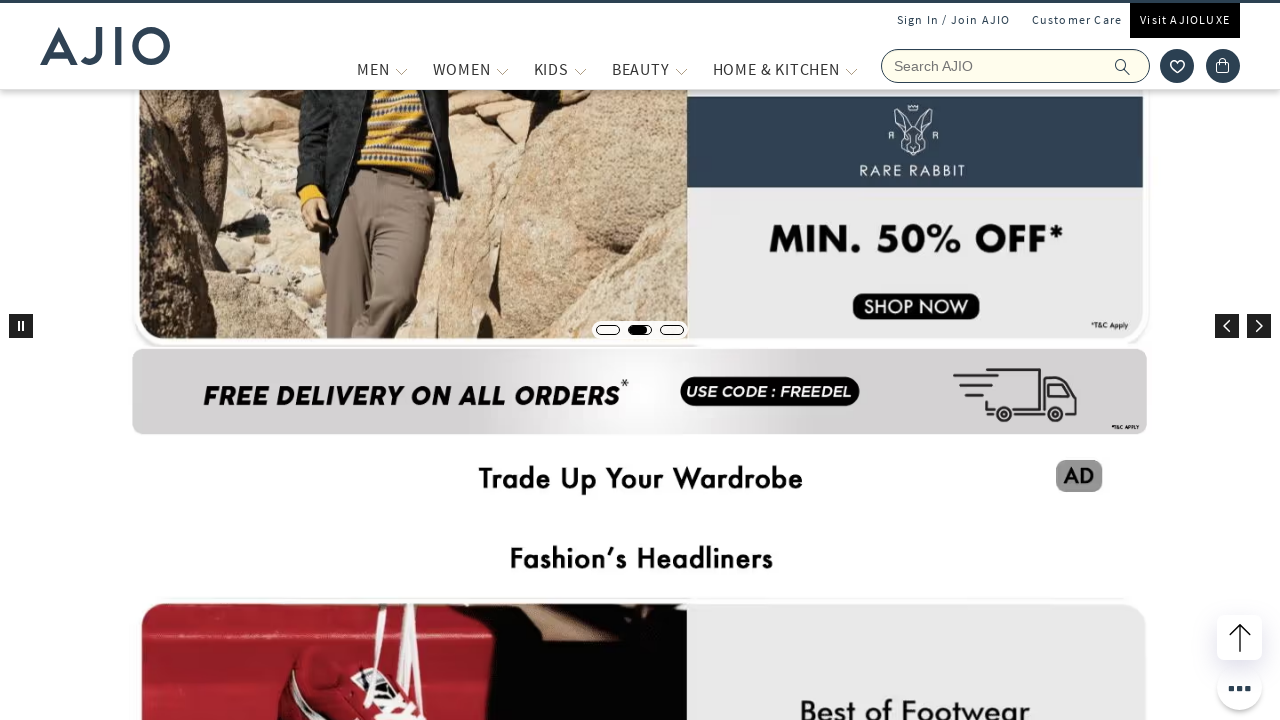